Tests search functionality on a gaming website by clicking the search icon and then clicking on the search type field

Starting URL: https://playmon.ru/counterstrike?

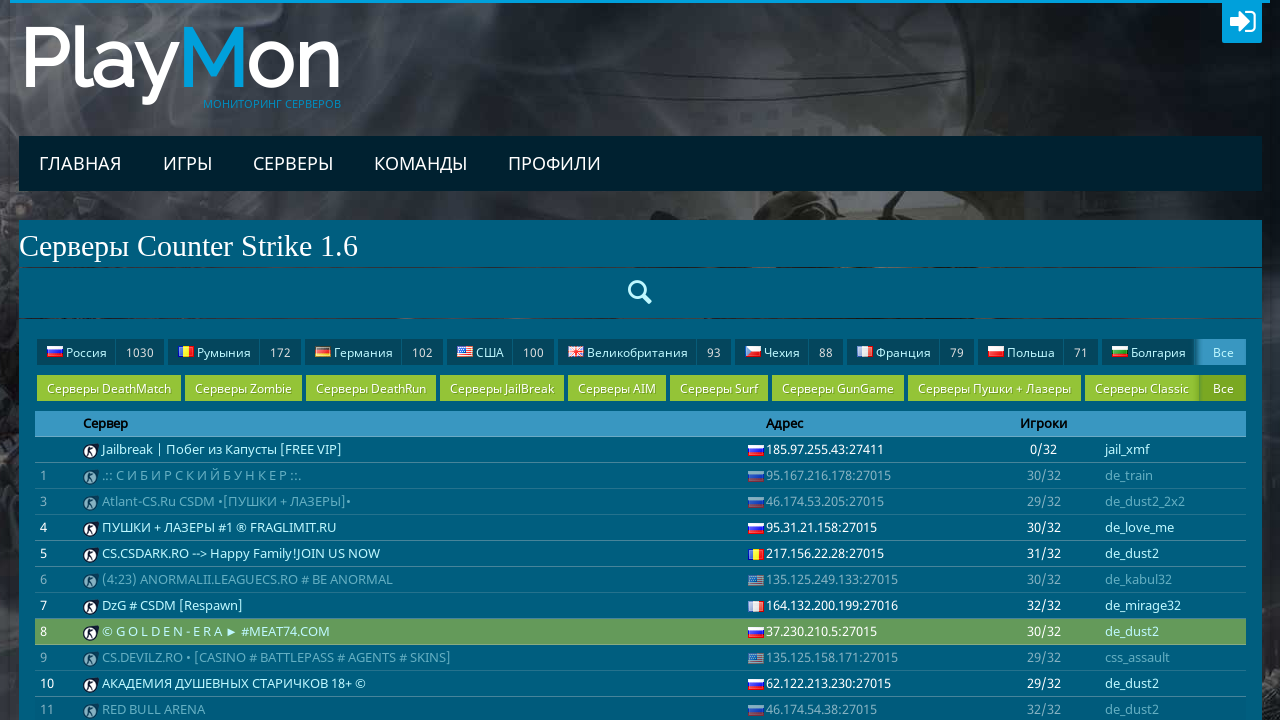

Clicked the search icon at (640, 293) on span.icon-search
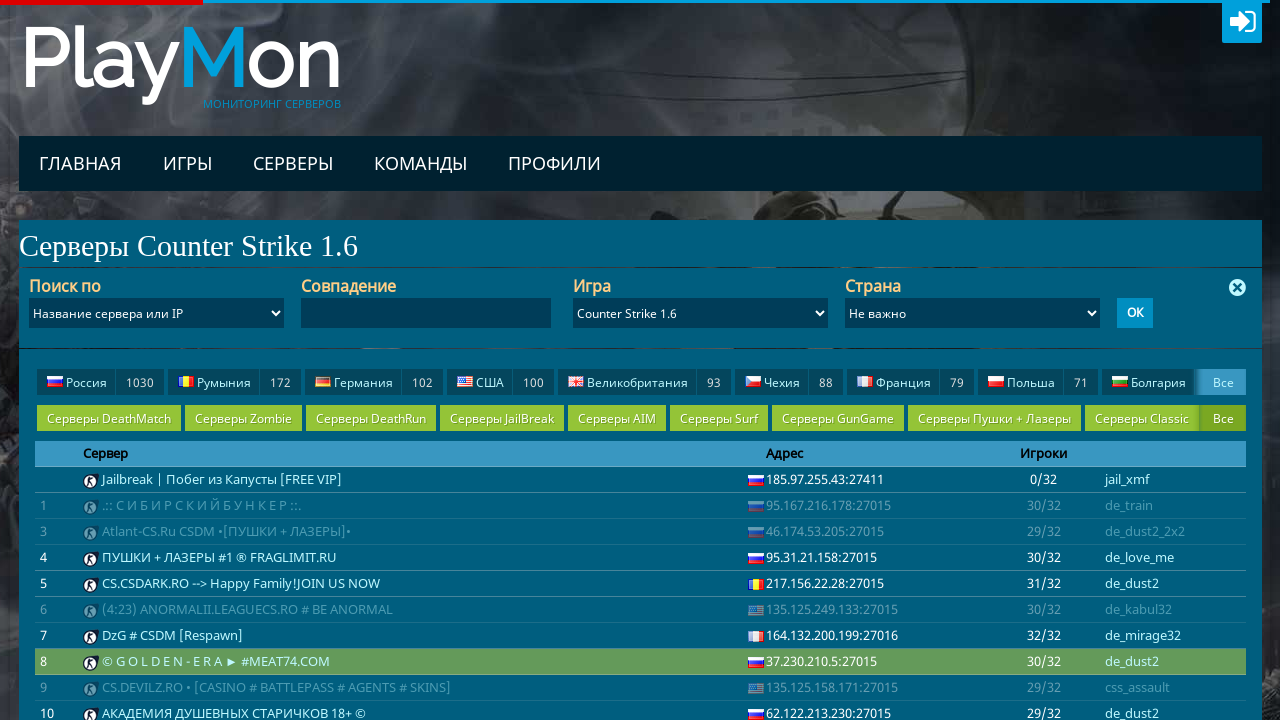

Clicked on the search type field at (156, 313) on #typeSearch
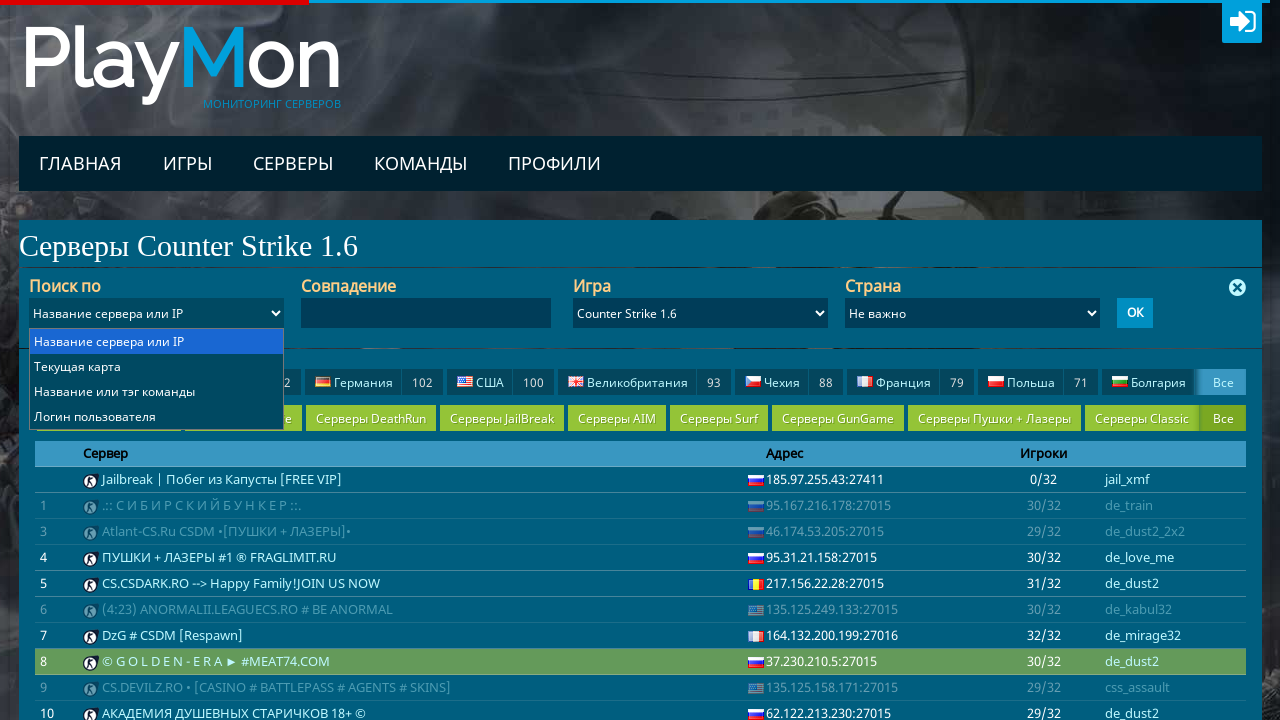

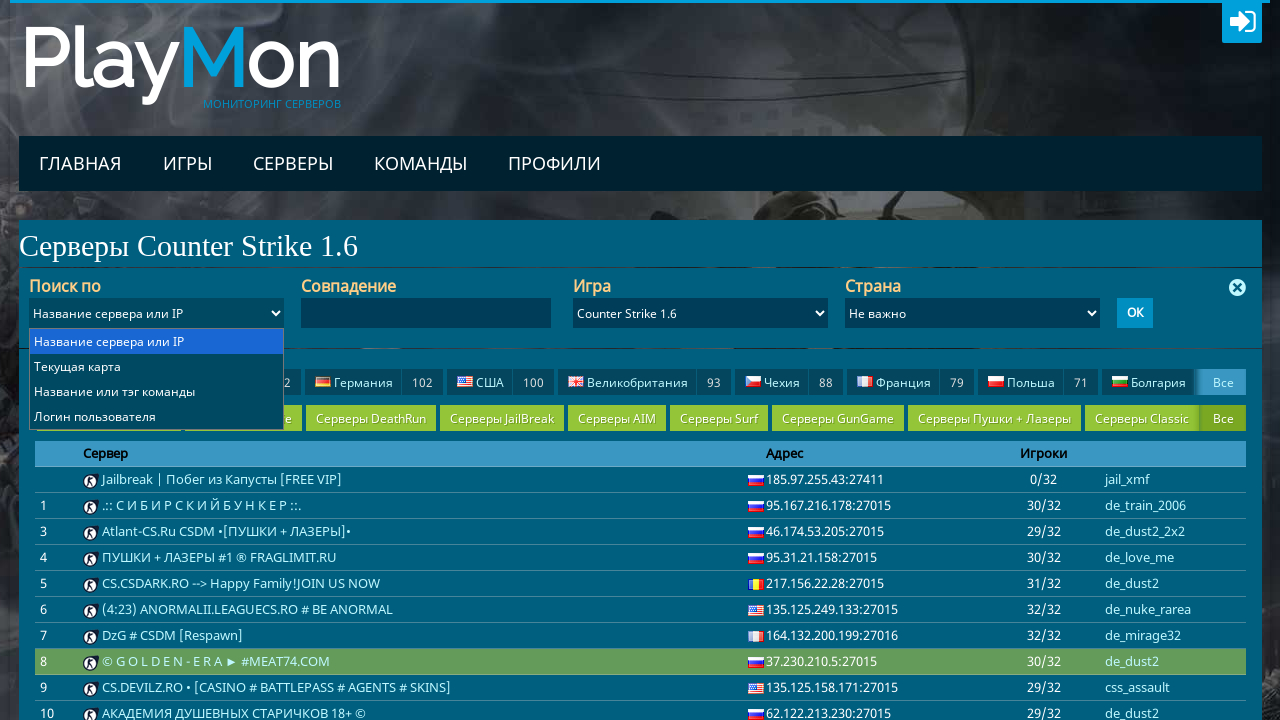